Verifies the home page of demoblaze.com loads correctly by checking the page title is 'STORE' and the URL matches the expected value

Starting URL: https://www.demoblaze.com/index.html

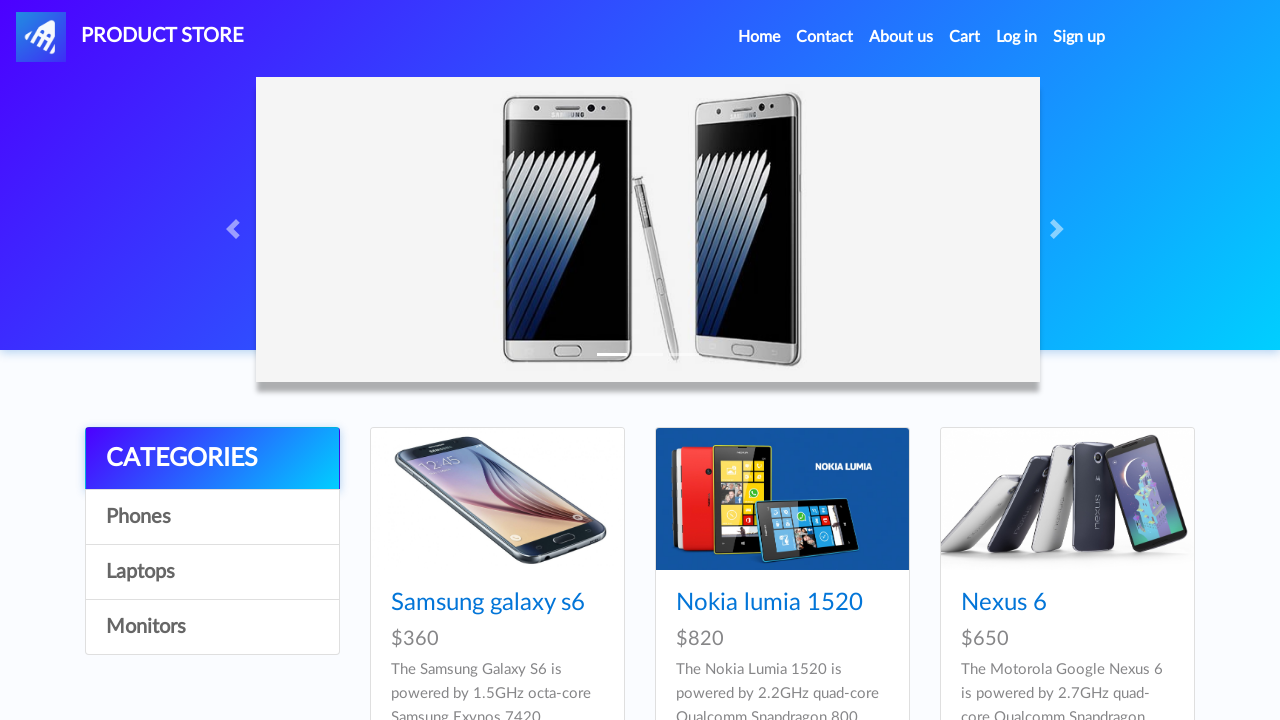

Verified page title is 'STORE'
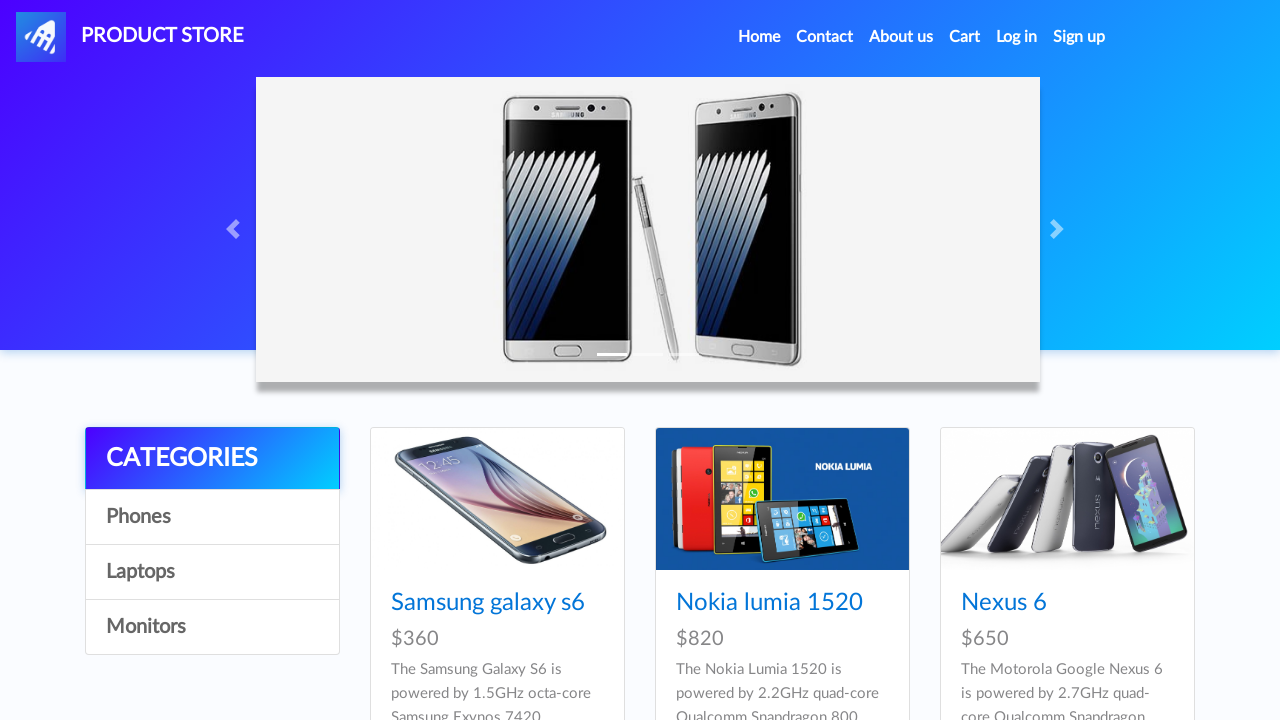

Verified URL is 'https://www.demoblaze.com/index.html'
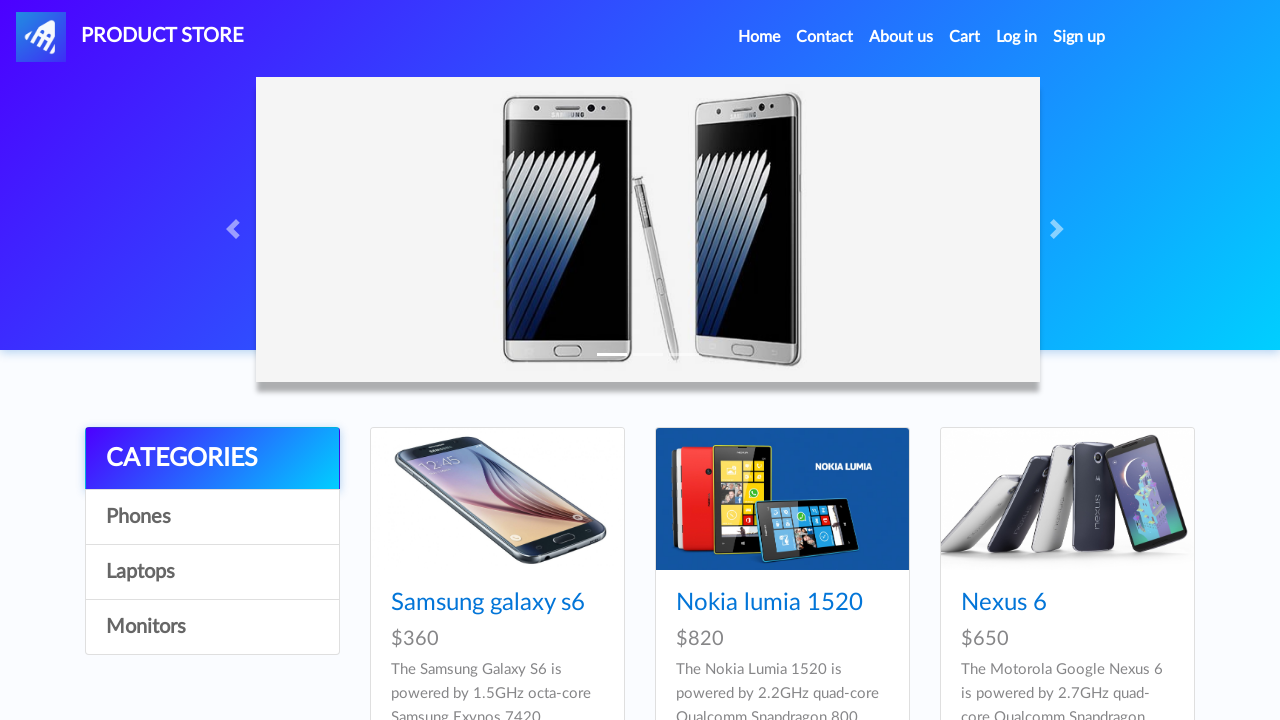

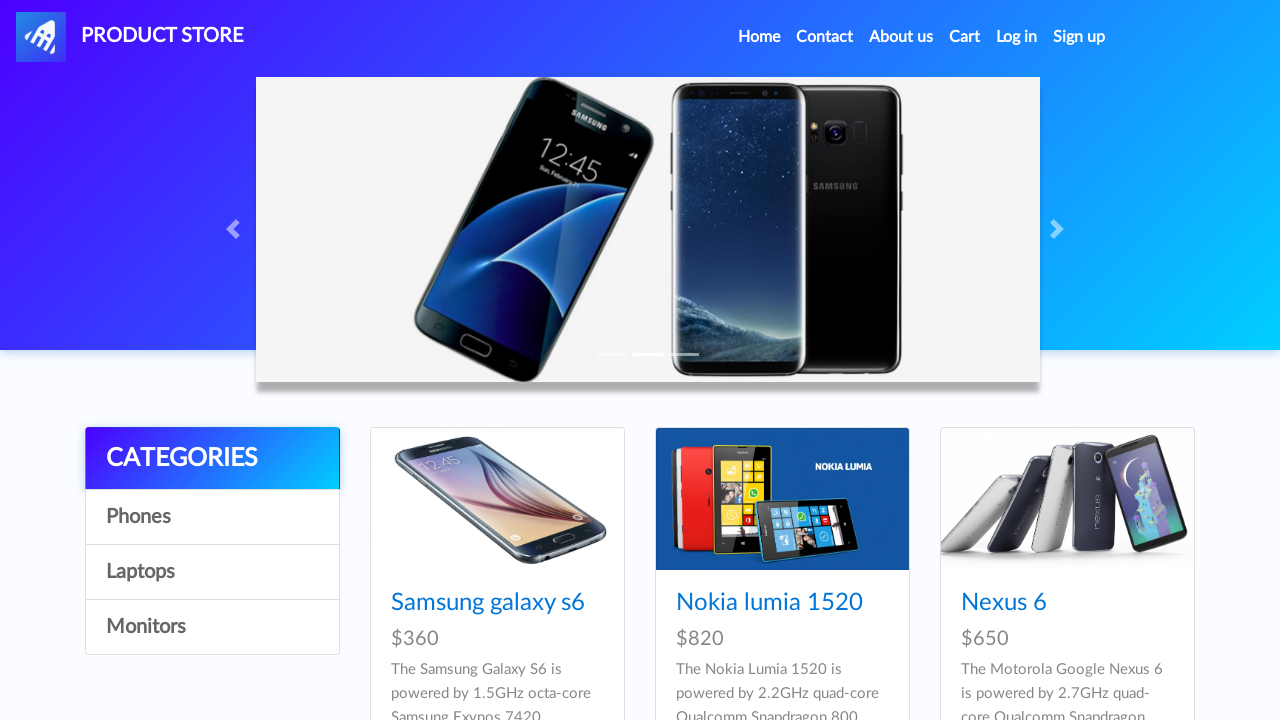